Tests implicit wait functionality by clicking a button that dynamically adds a red box element, then verifies the element appears with the correct class

Starting URL: https://www.selenium.dev/selenium/web/dynamic.html

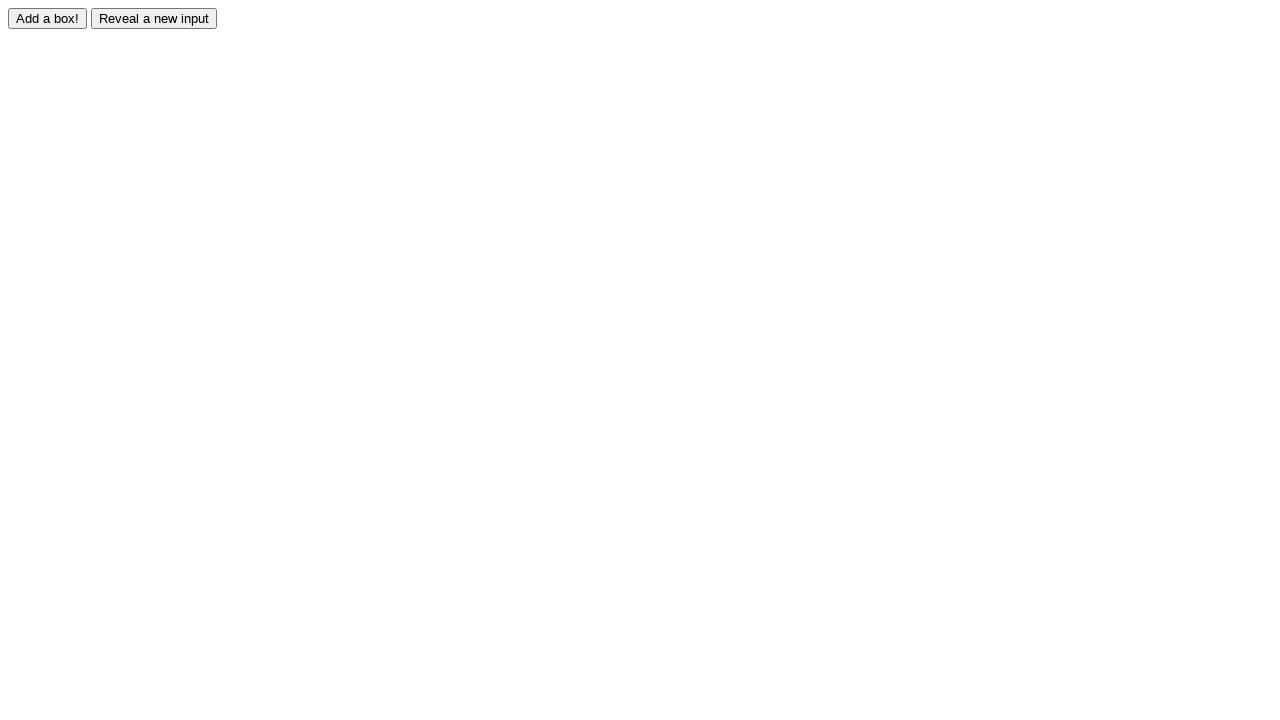

Clicked the adder button to dynamically add a box element at (48, 18) on #adder
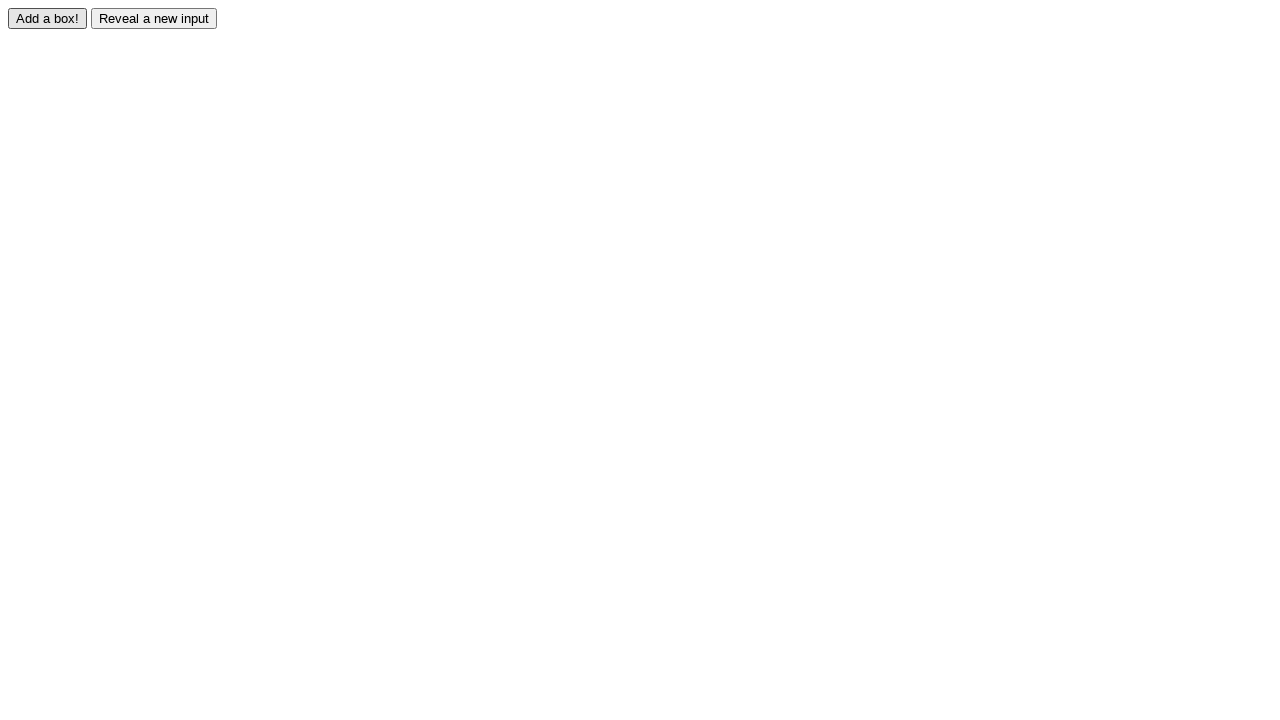

Red box element appeared and was located
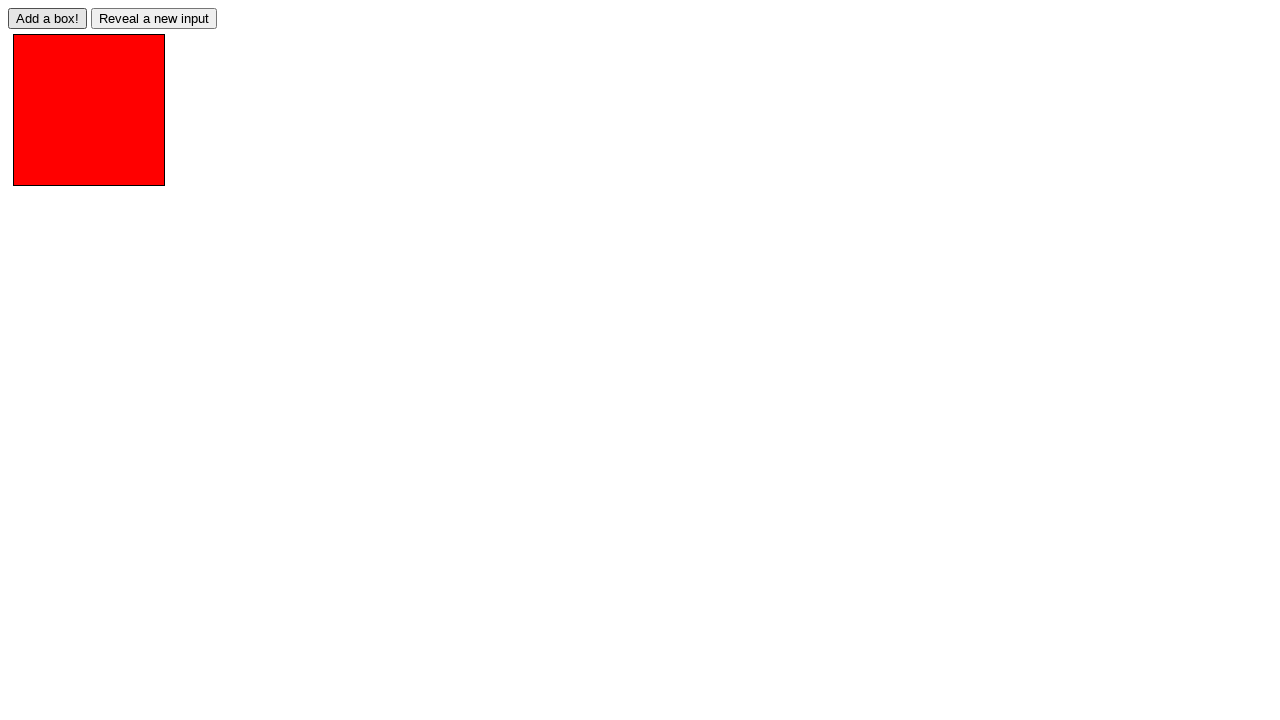

Verified red box has correct 'redbox' class attribute
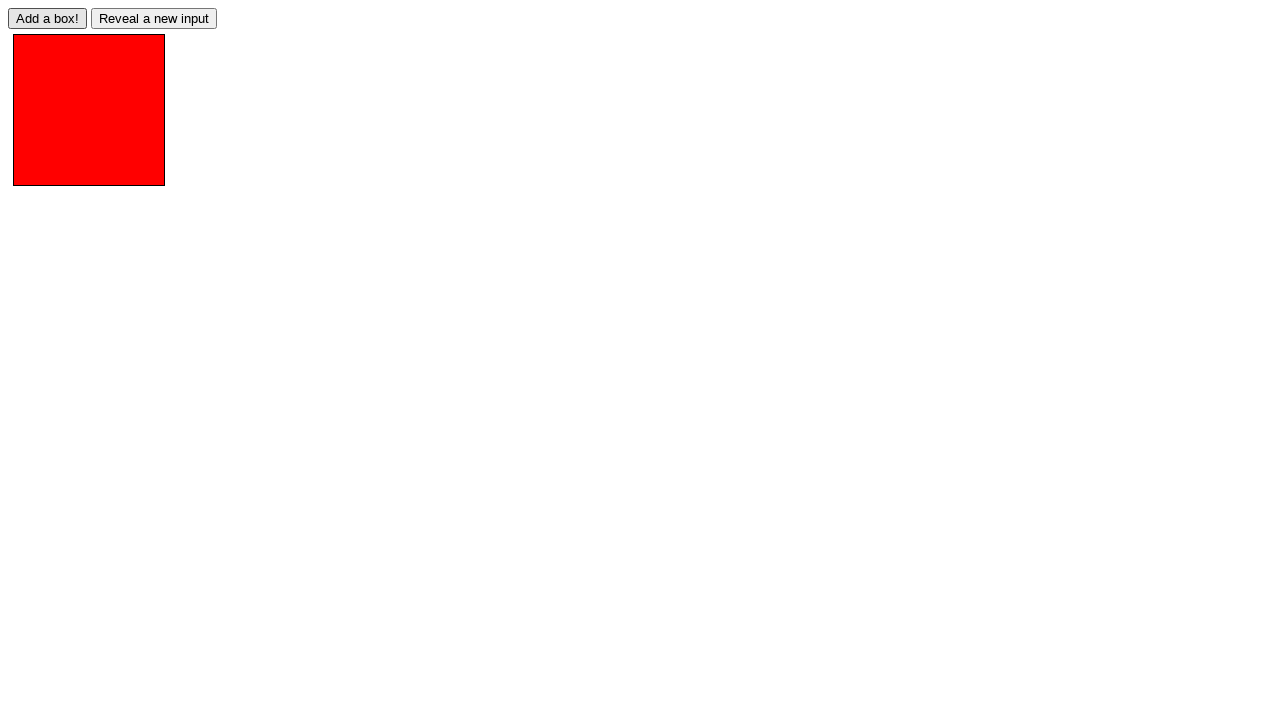

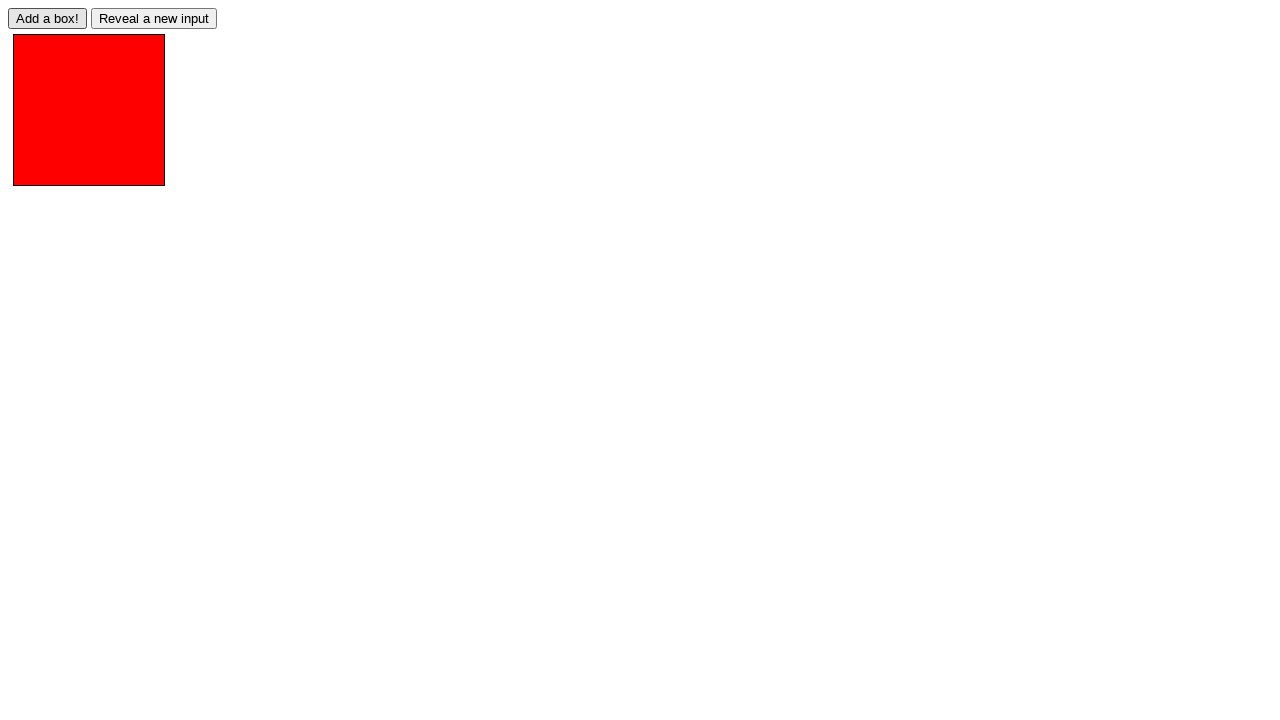